Tests a progress bar by clicking the start button and waiting for it to reach 100% completion

Starting URL: https://demoqa.com/progress-bar

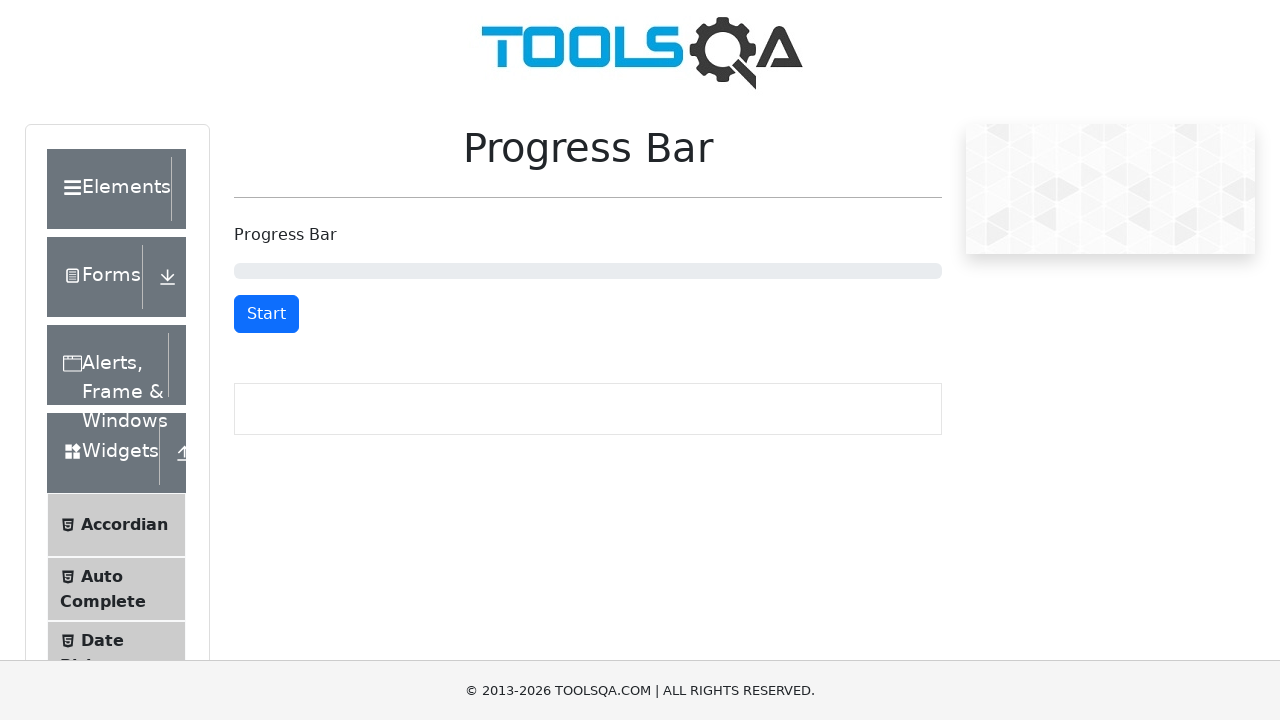

Clicked the Start button to begin progress bar at (266, 314) on button#startStopButton
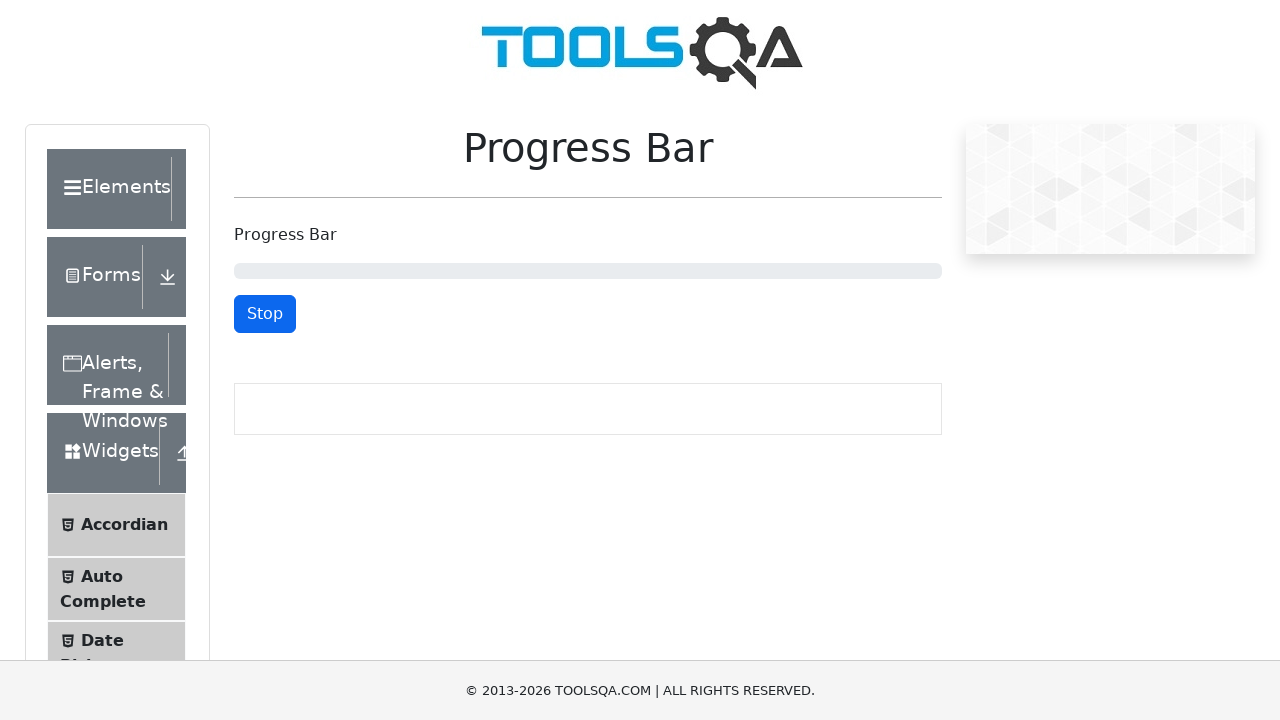

Progress bar reached 100% completion
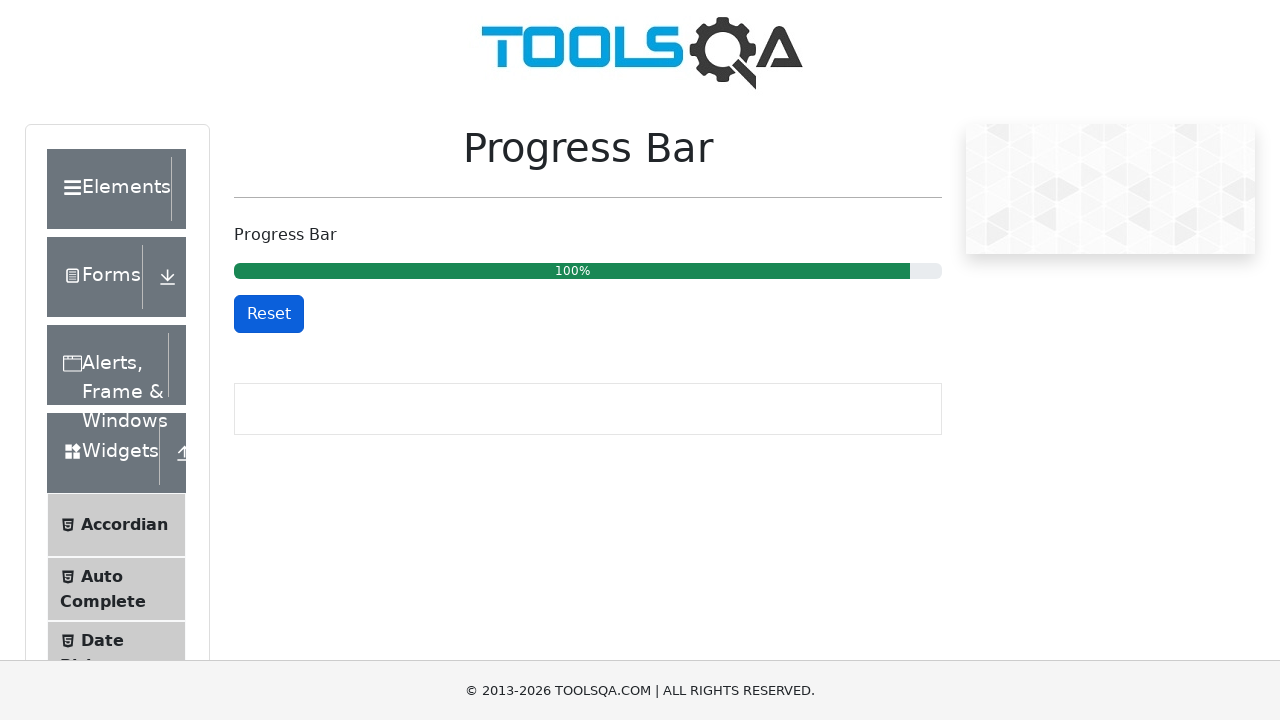

Retrieved progress bar text: 100%
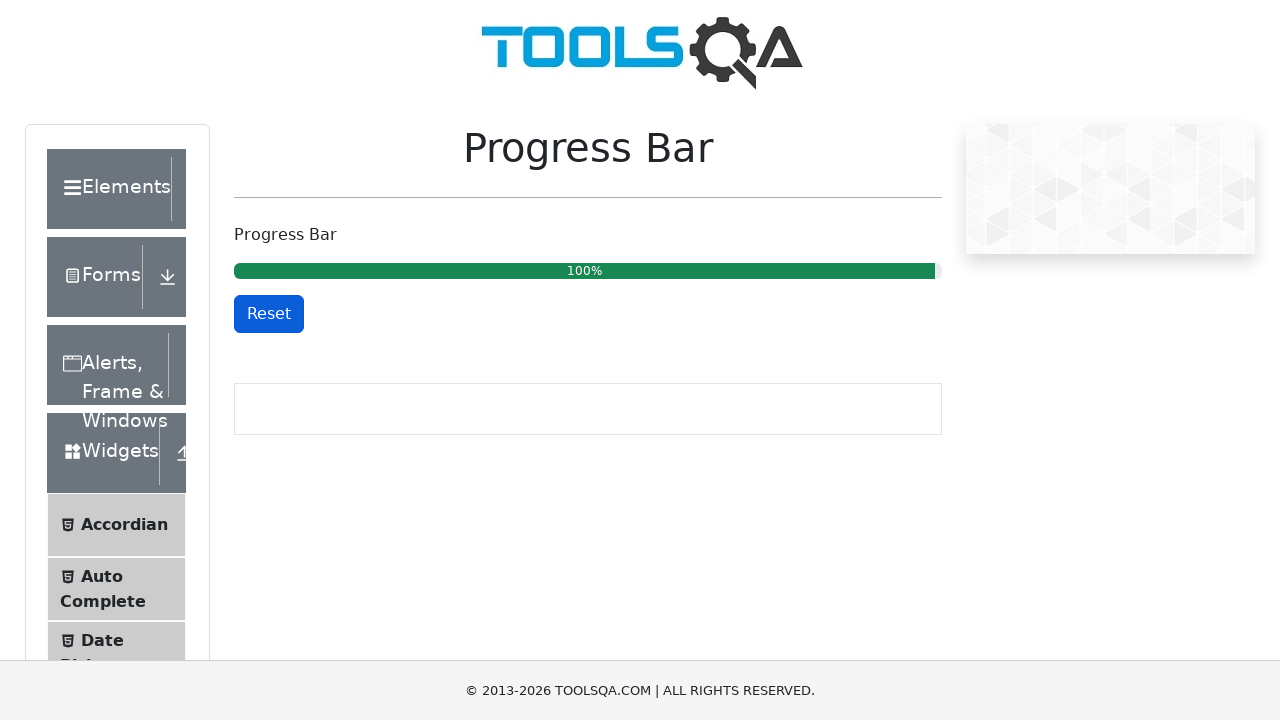

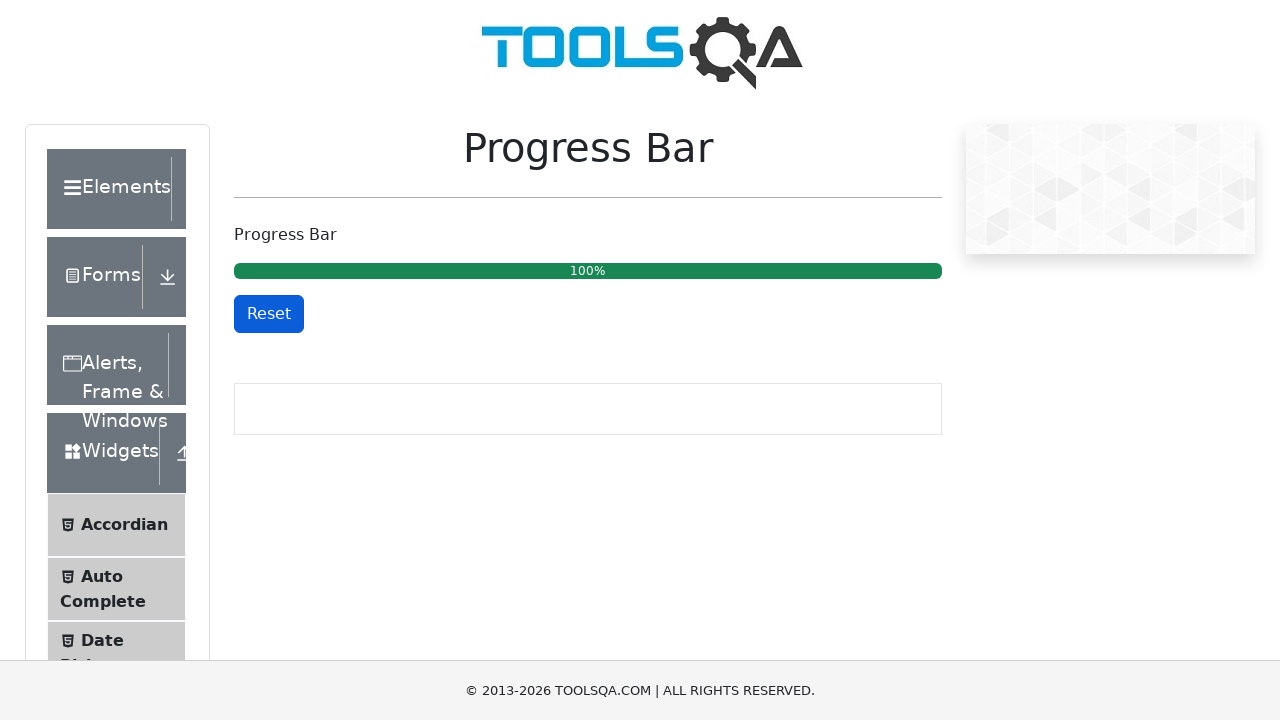